Tests dropdown selection functionality by selecting options from a fruits dropdown using different selection methods (by index, by value, and by visible text)

Starting URL: https://letcode.in/dropdowns

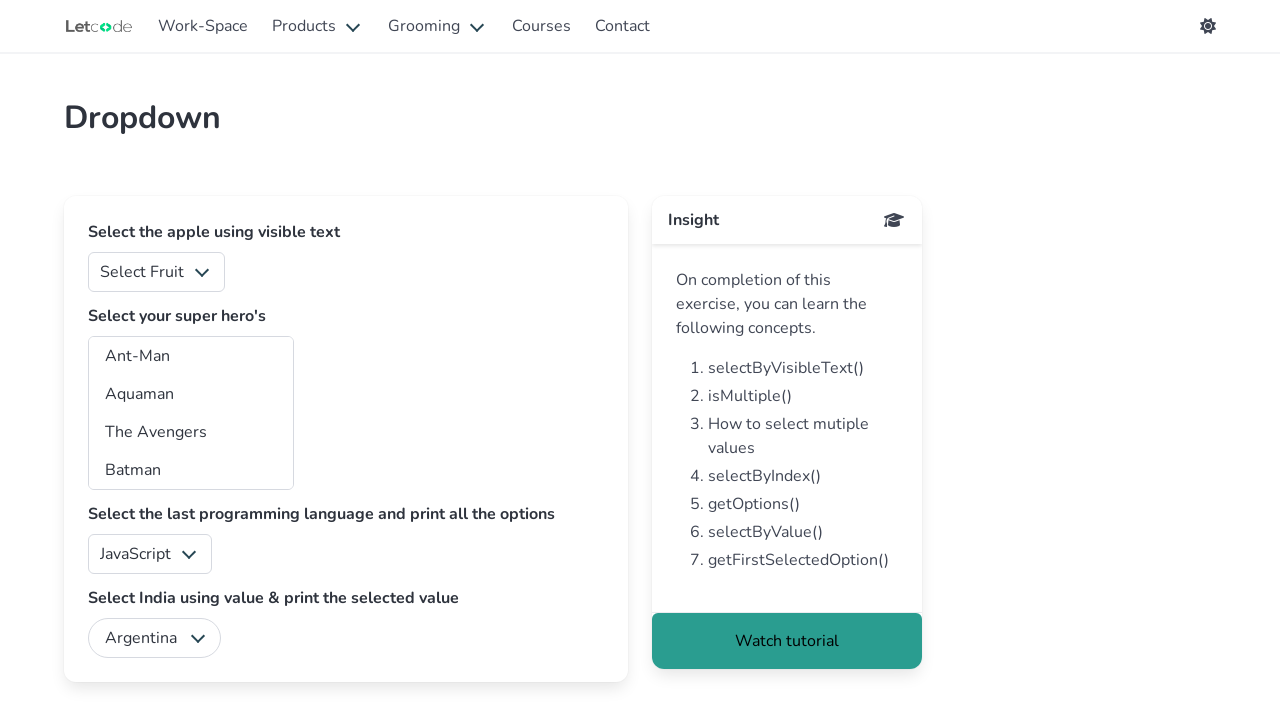

Selected 4th option from fruits dropdown by index on #fruits
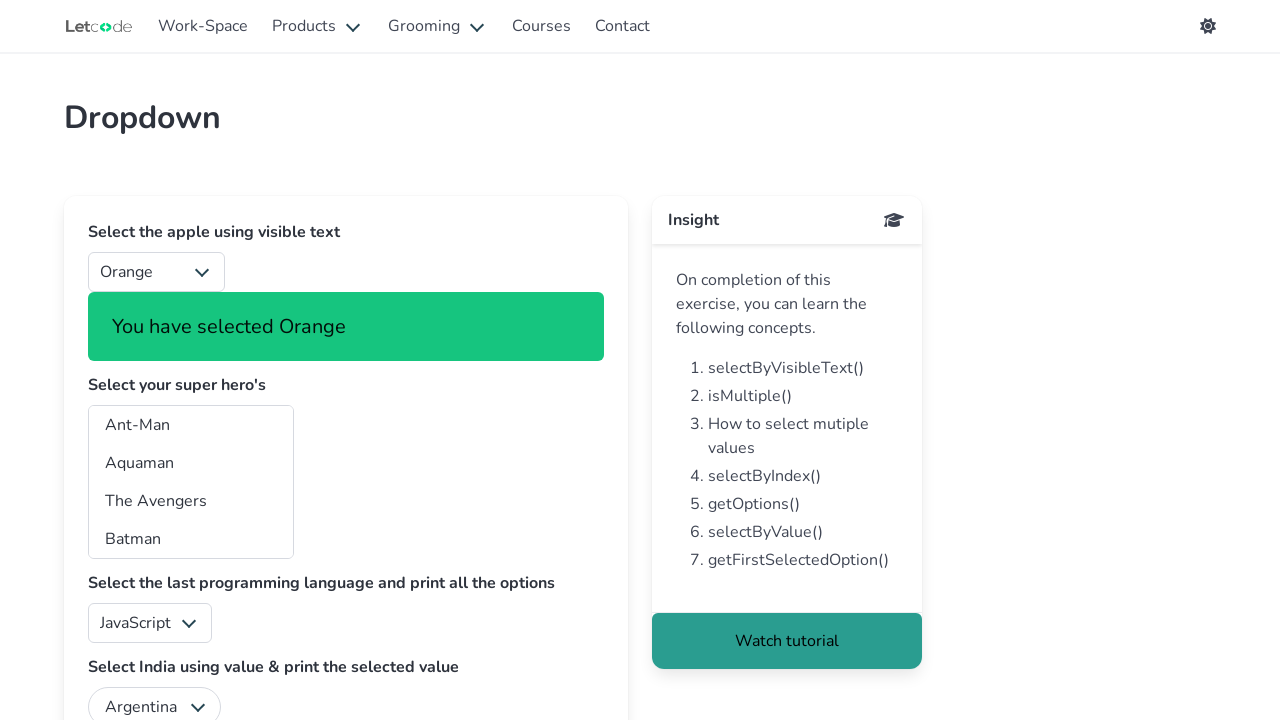

Selected option with value '2' from fruits dropdown on #fruits
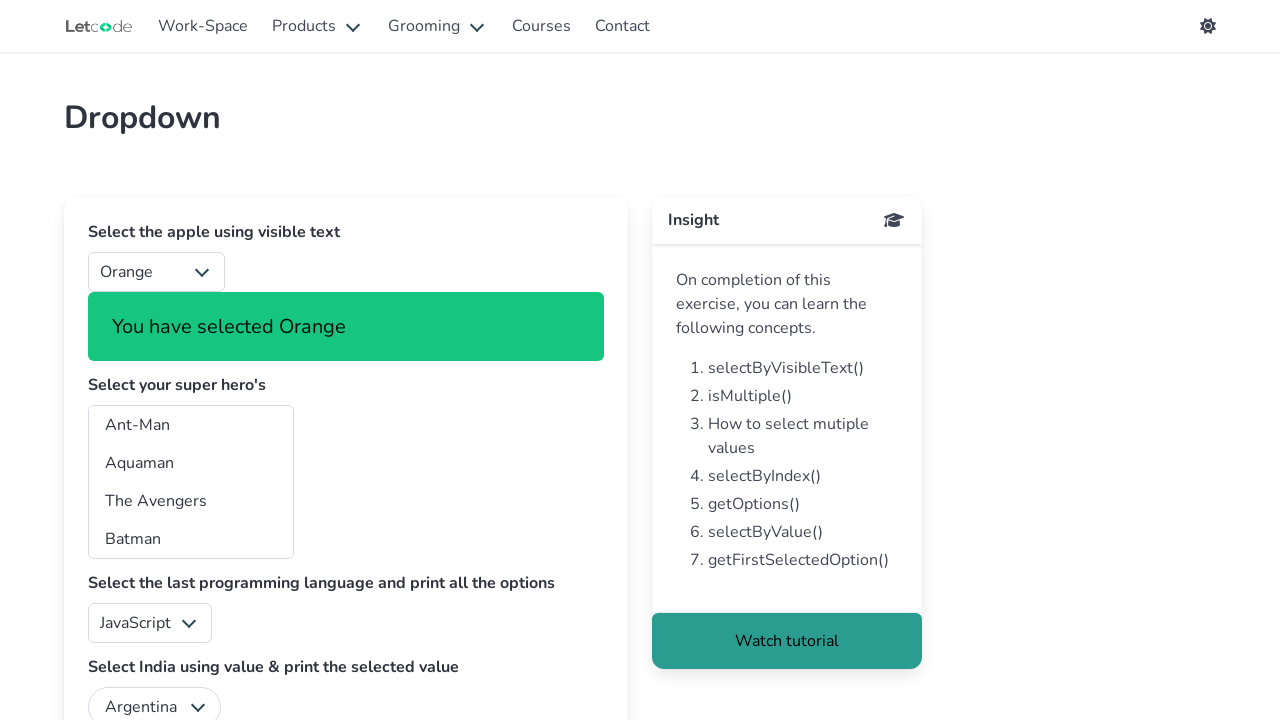

Selected 'Apple' option from fruits dropdown by visible text on #fruits
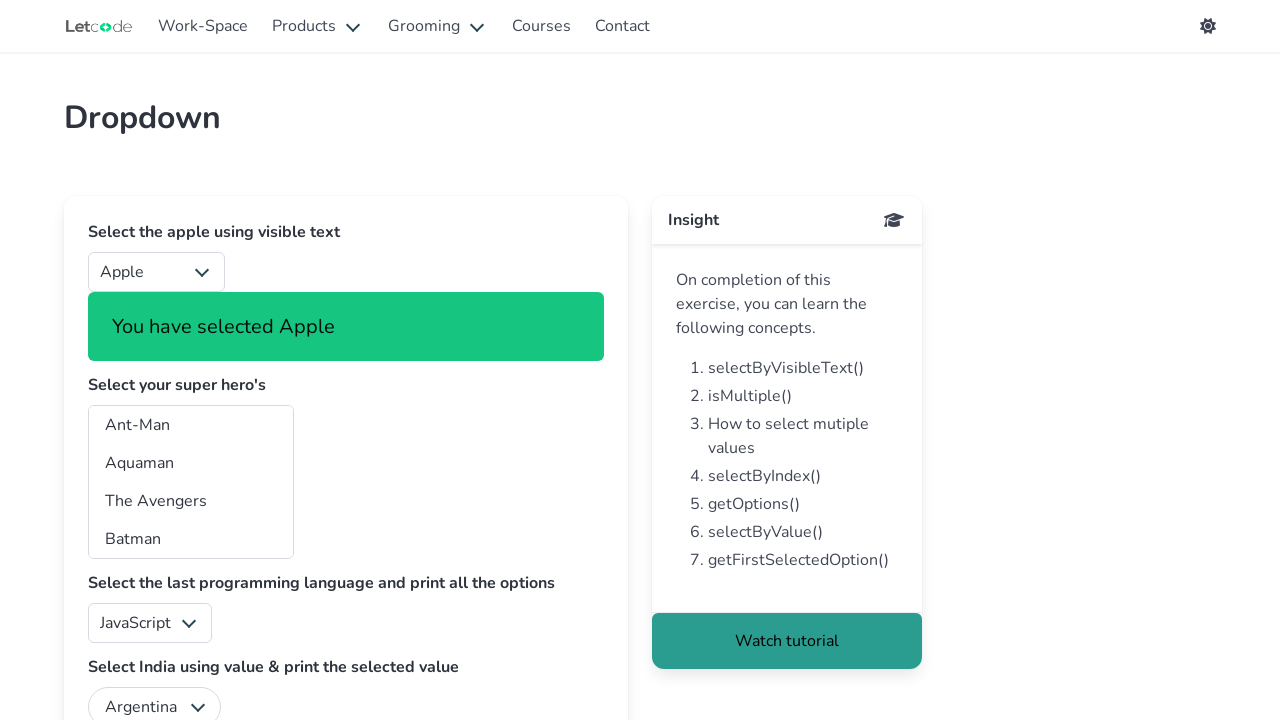

Verified fruits dropdown is loaded
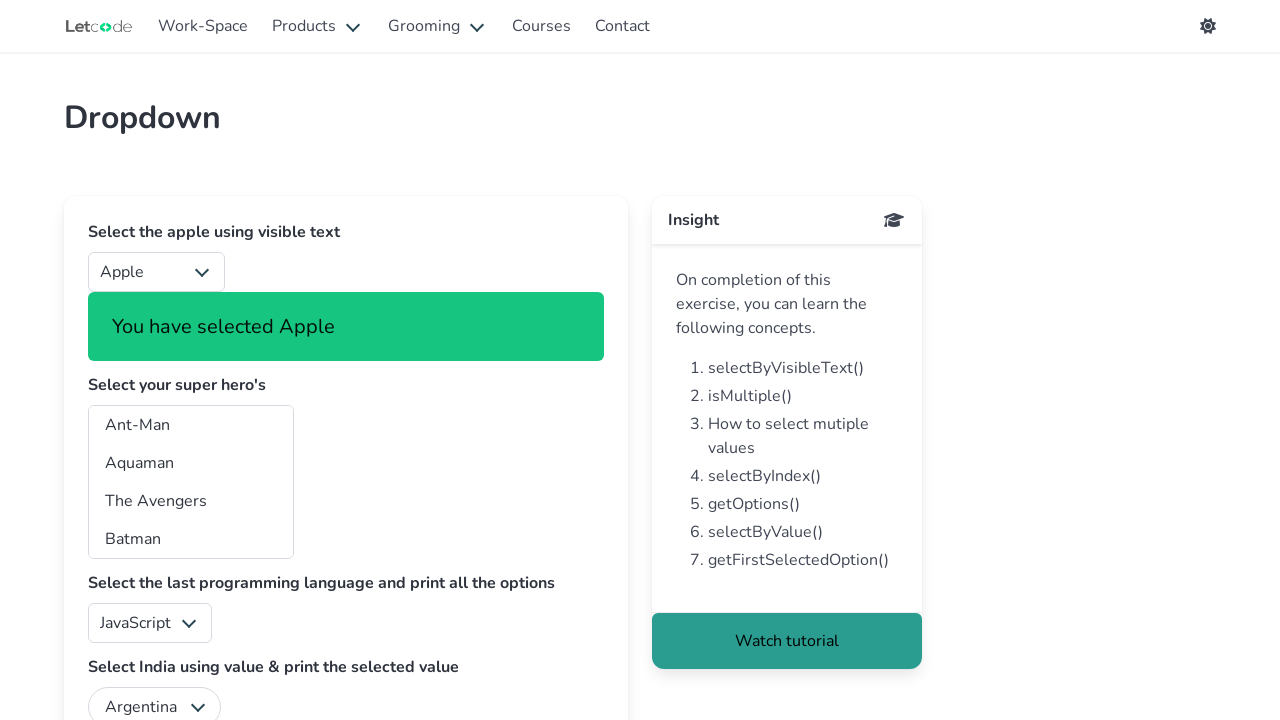

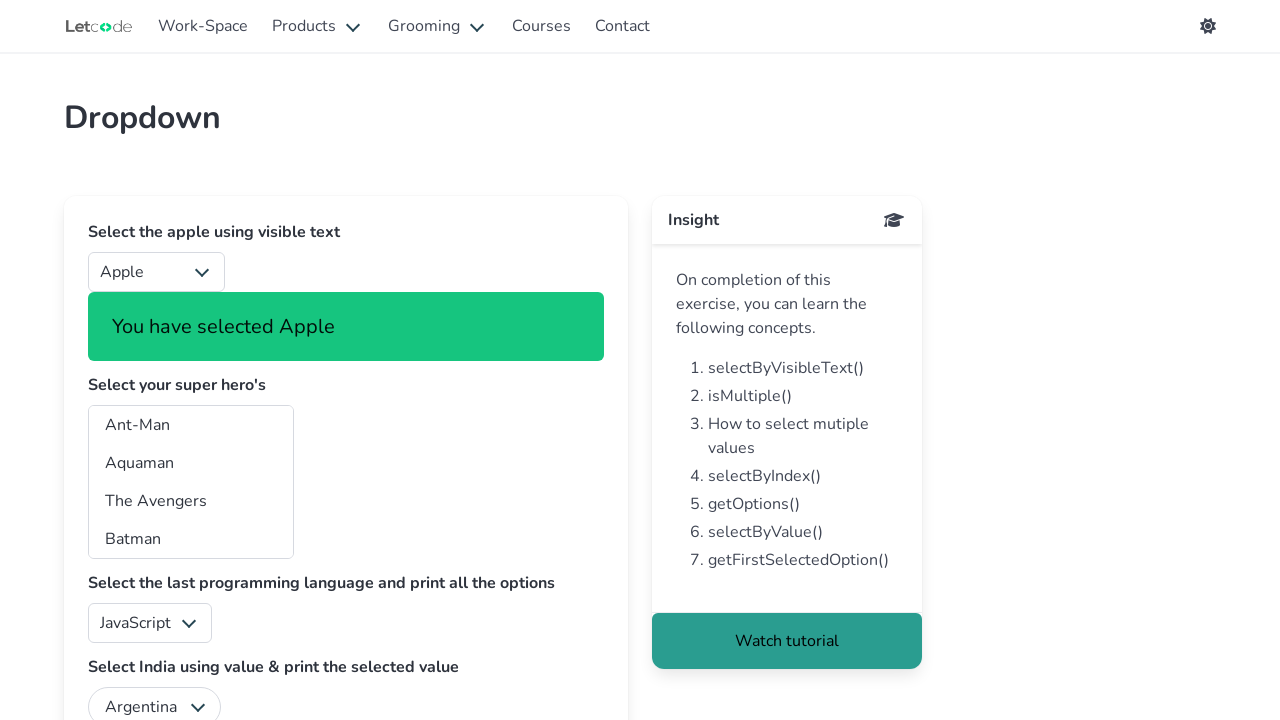